Navigates to the Automation Practice page and verifies that footer links are present and visible on the page

Starting URL: https://rahulshettyacademy.com/AutomationPractice/

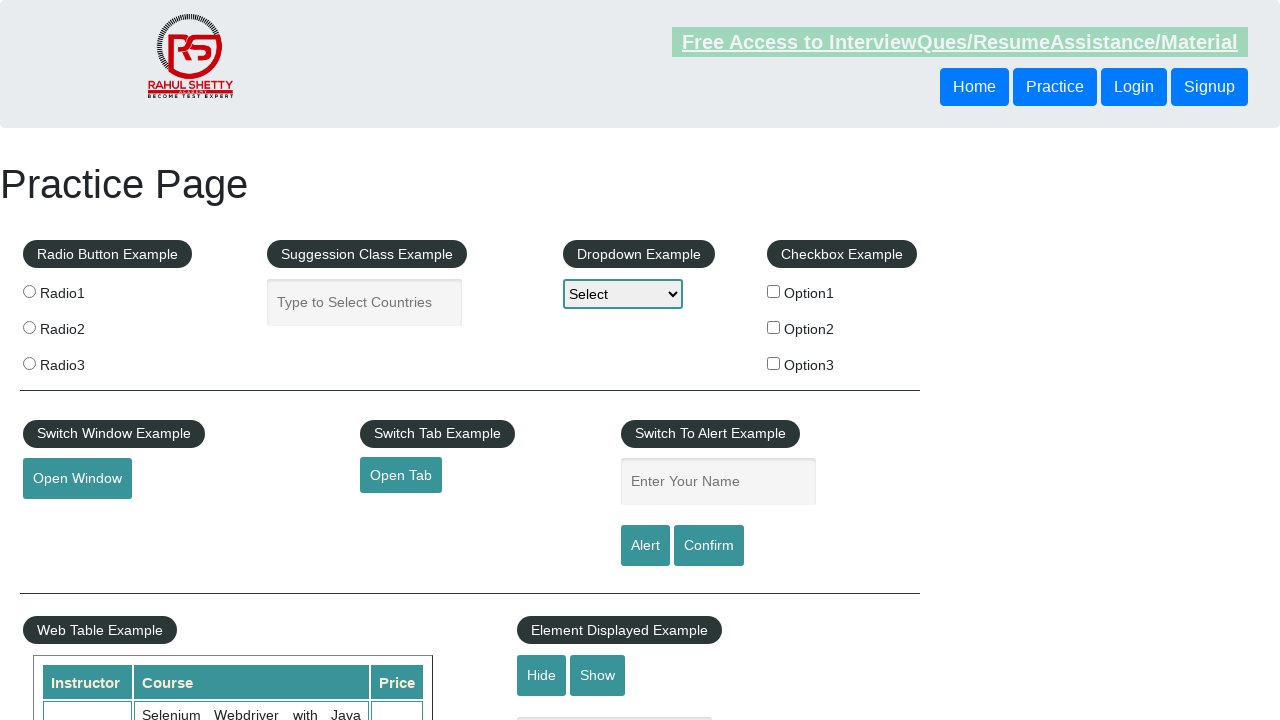

Navigated to Automation Practice page
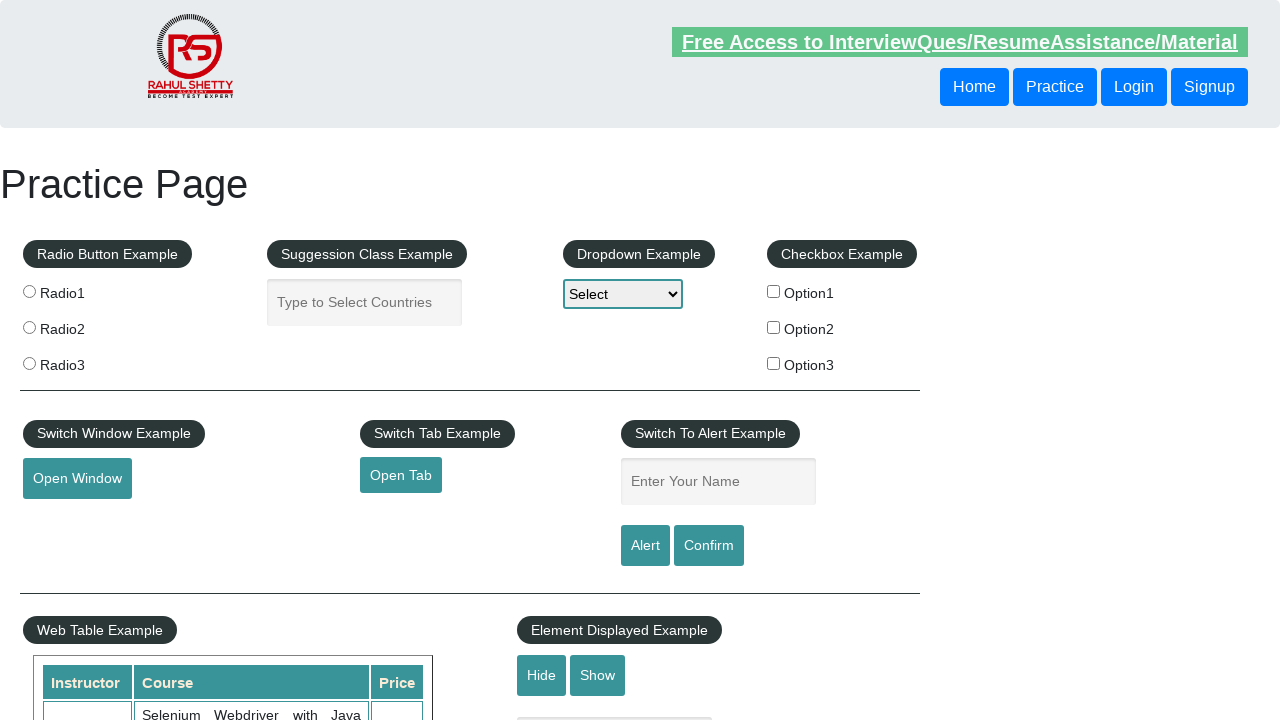

Footer links selector found and visible on page
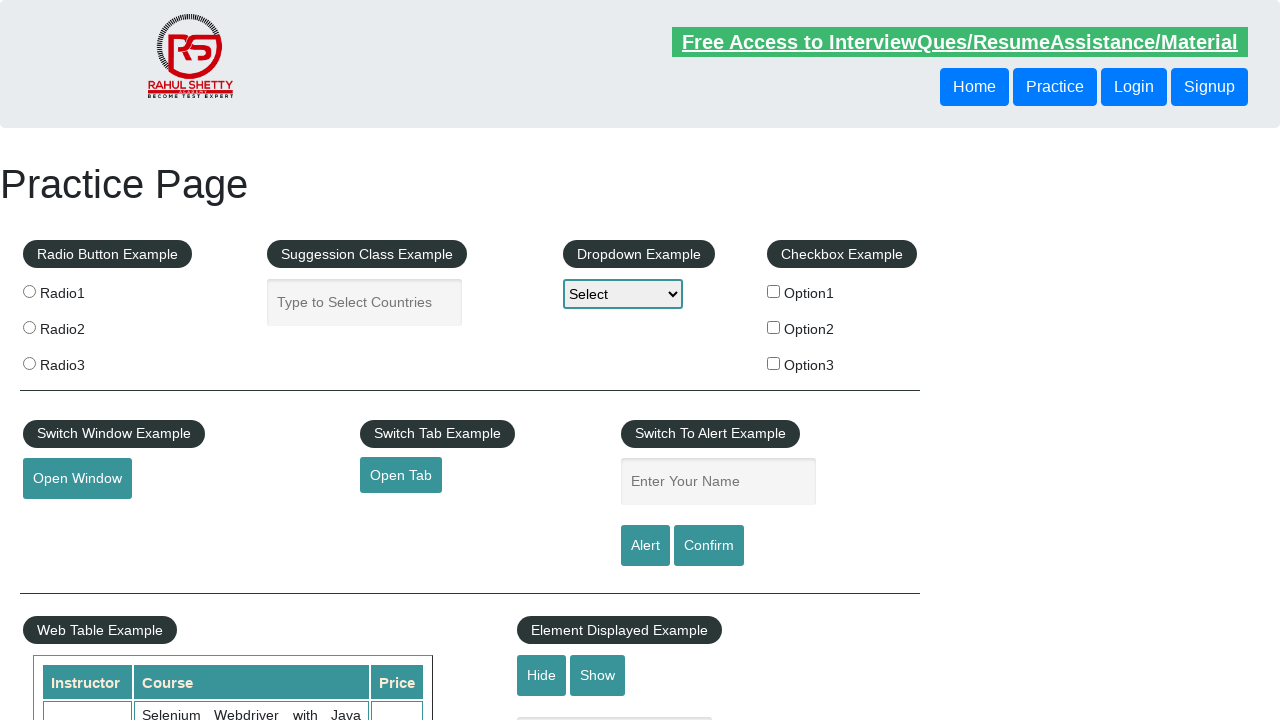

Located all footer links using selector li.gf-li a
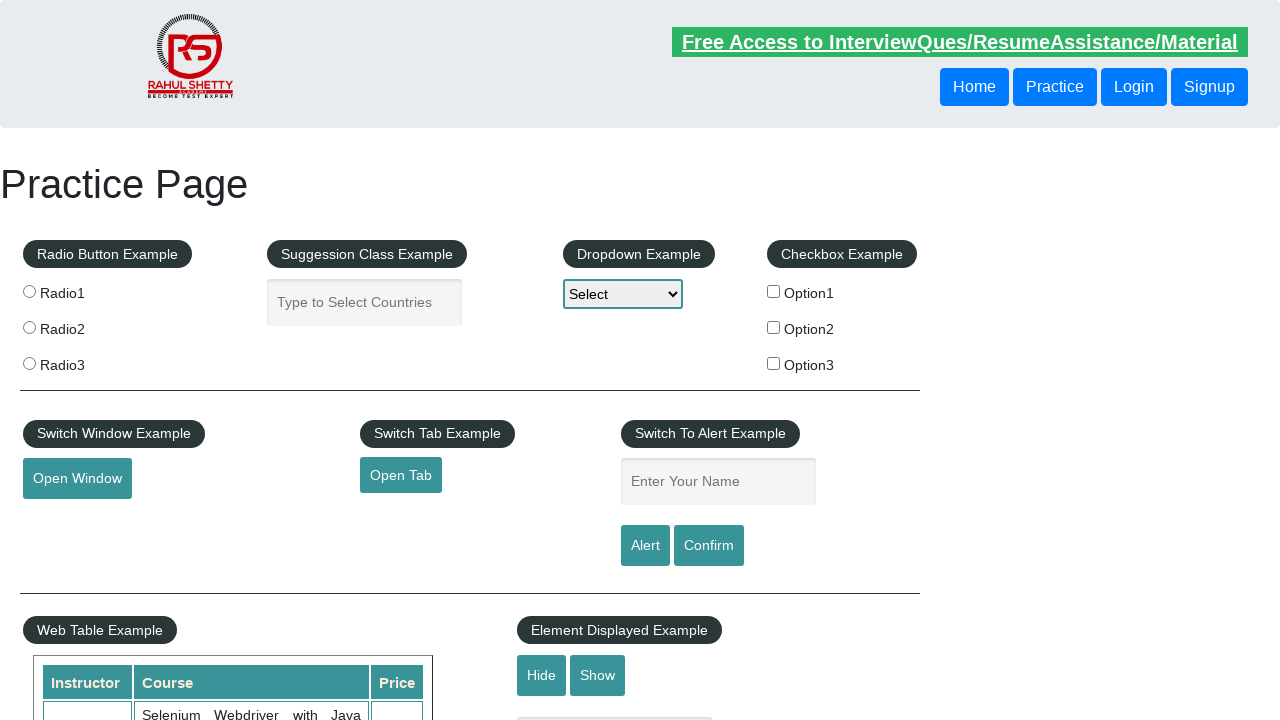

Verified that 20 footer links are present on the page
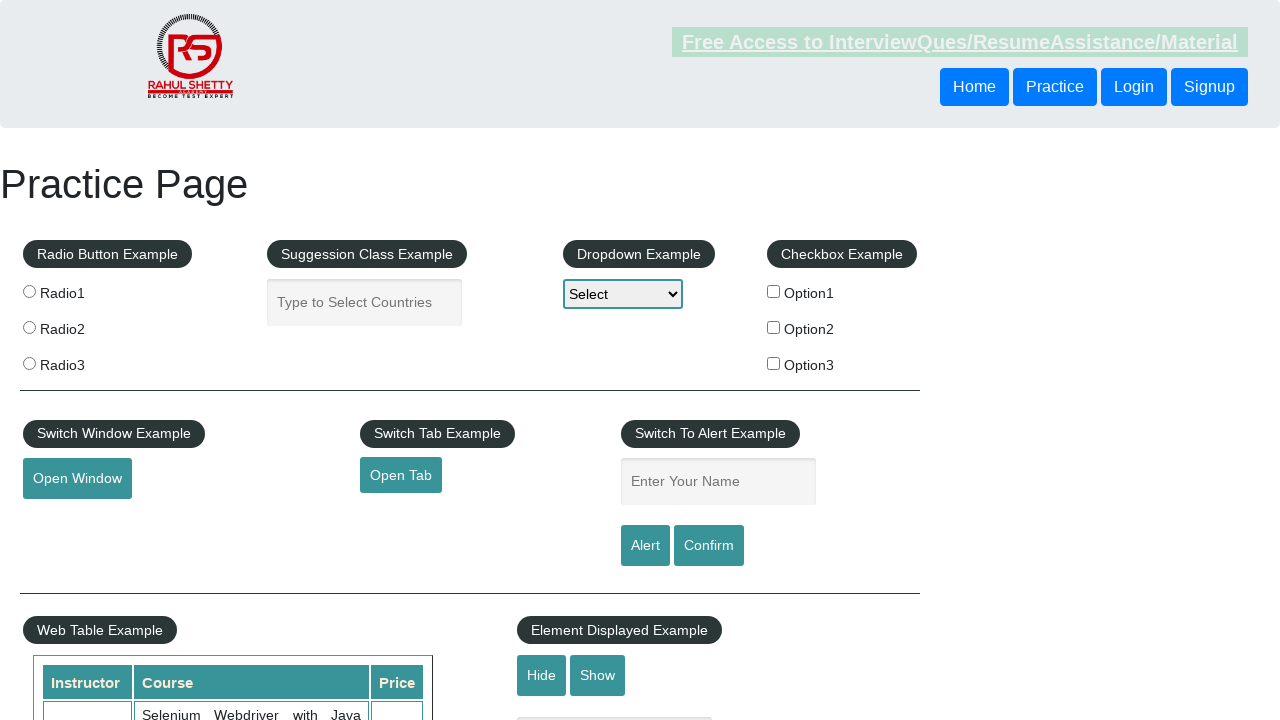

Clicked on the first footer link at (157, 482) on li.gf-li a >> nth=0
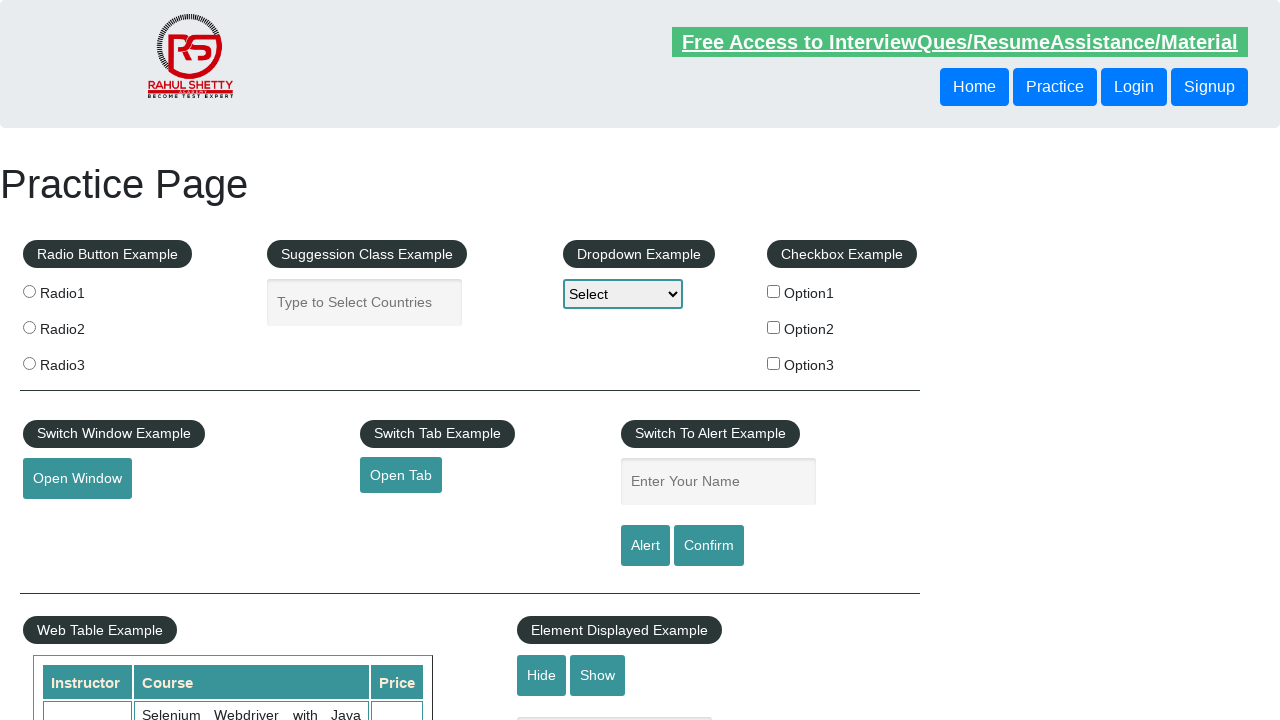

Page navigation completed - DOM content loaded
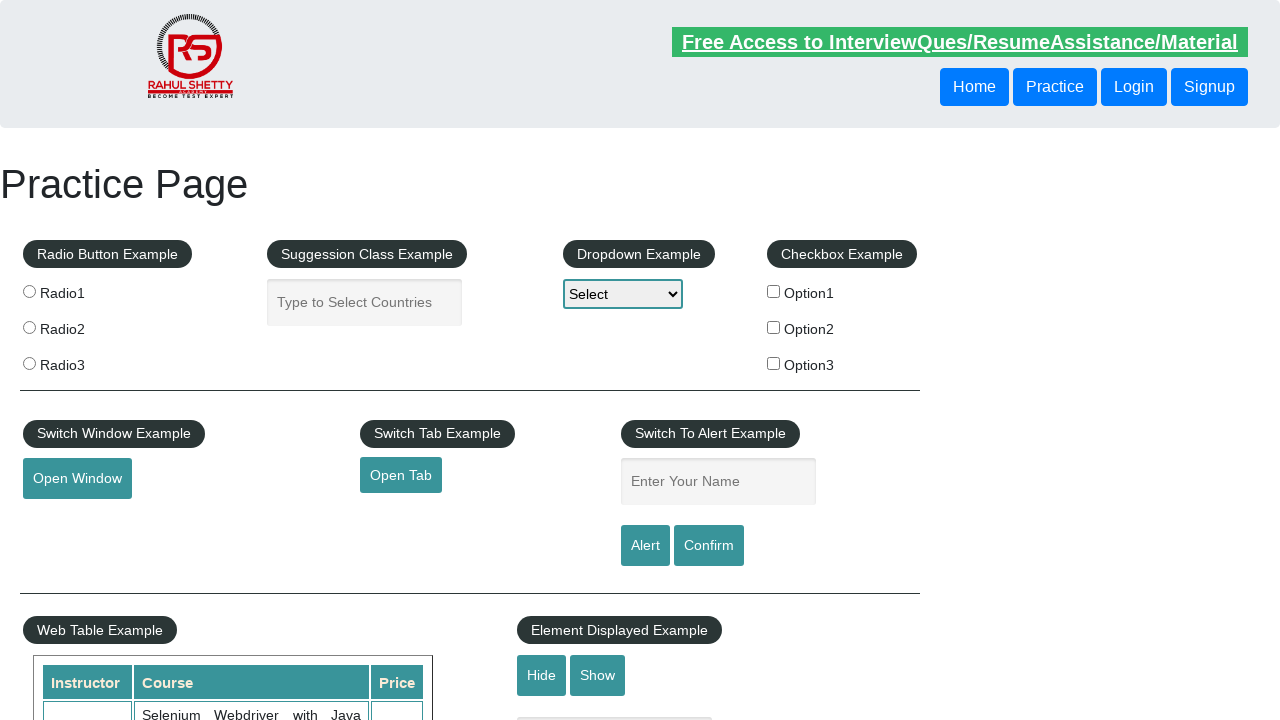

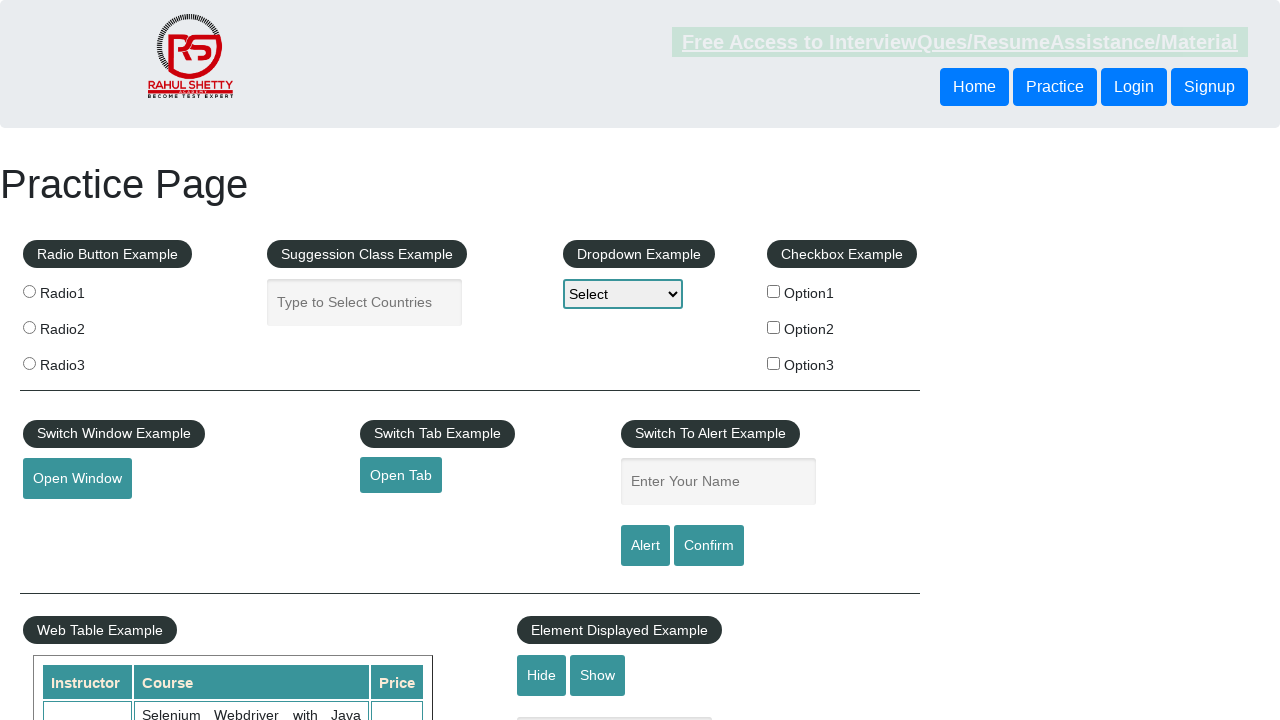